Tests sweet alert functionality by clicking the third "Show" button to trigger an alert and then clicking "Dismiss" to close it

Starting URL: https://www.leafground.com/alert.xhtml

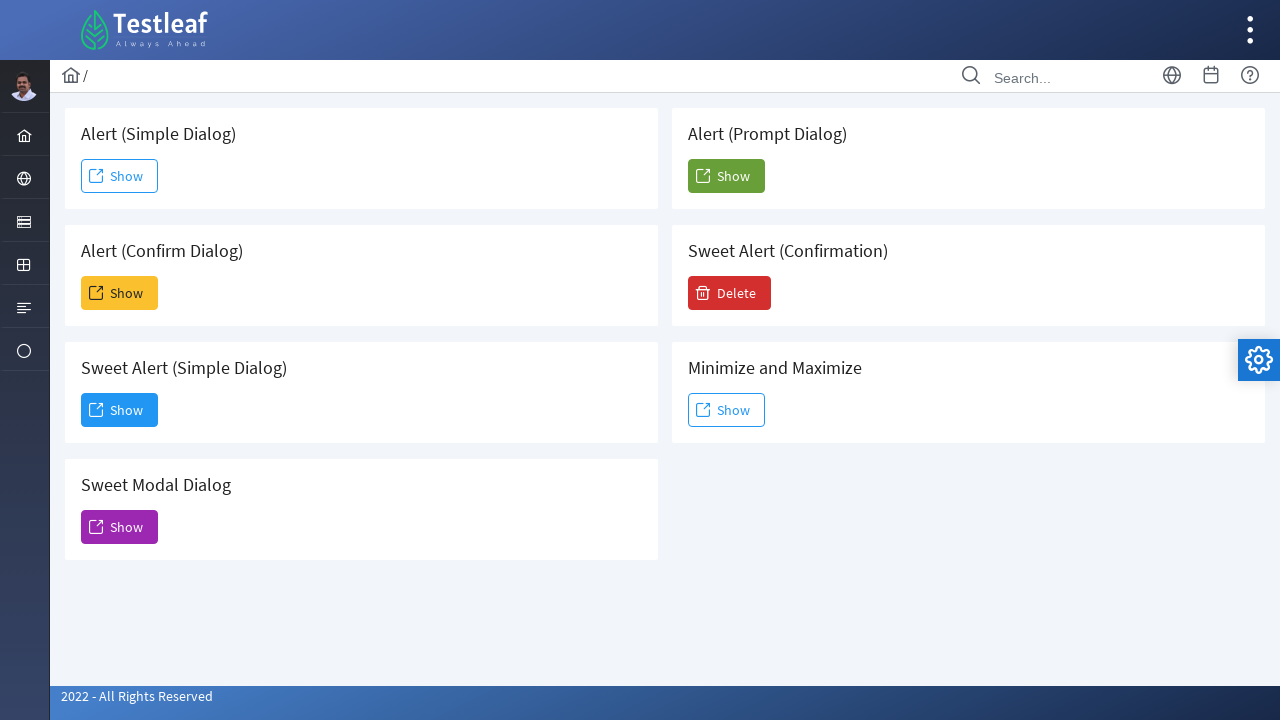

Clicked the third 'Show' button to trigger sweet alert at (120, 410) on xpath=(//span[text()='Show'])[3]
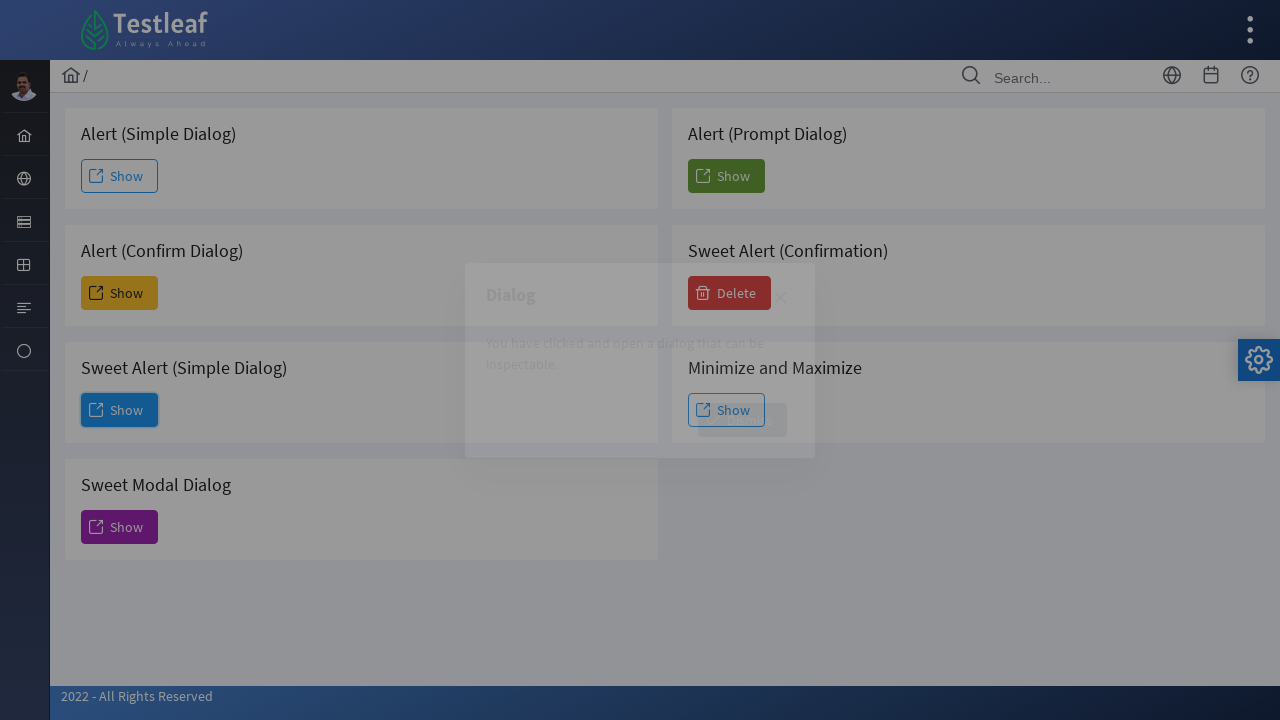

Sweet alert appeared with dismiss button visible
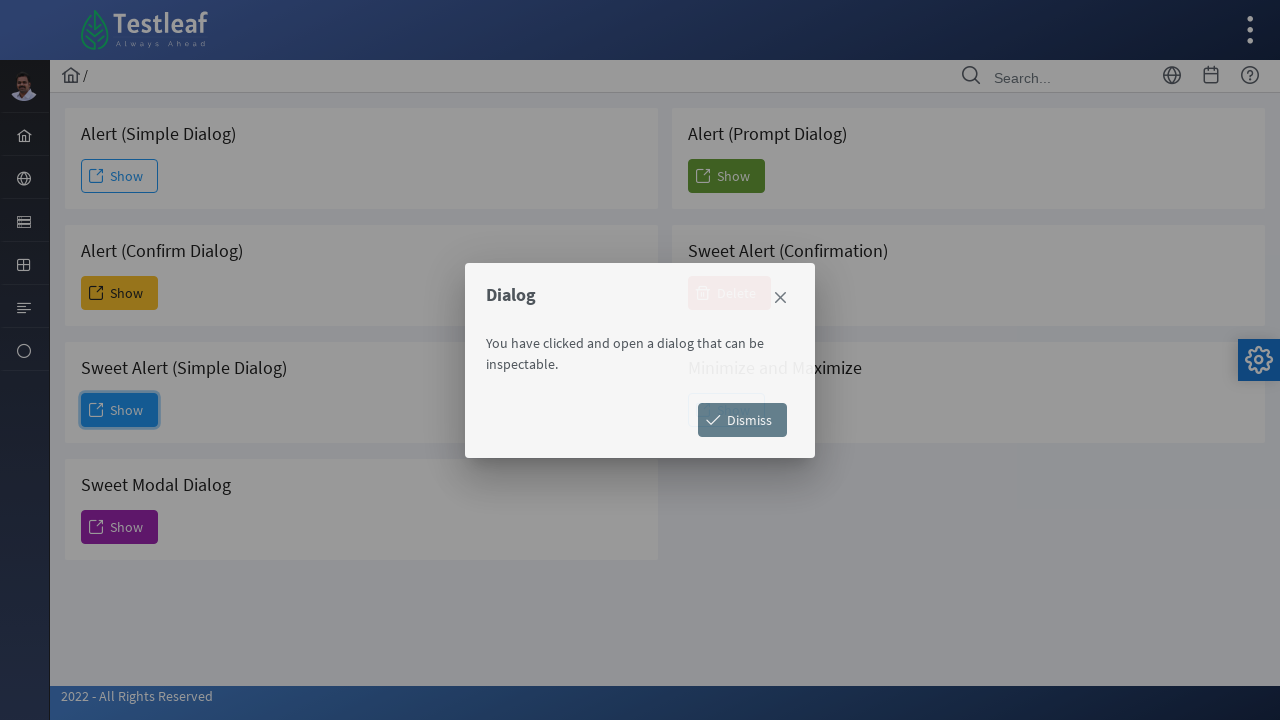

Clicked 'Dismiss' button to close the sweet alert at (742, 420) on xpath=//span[text()='Dismiss']
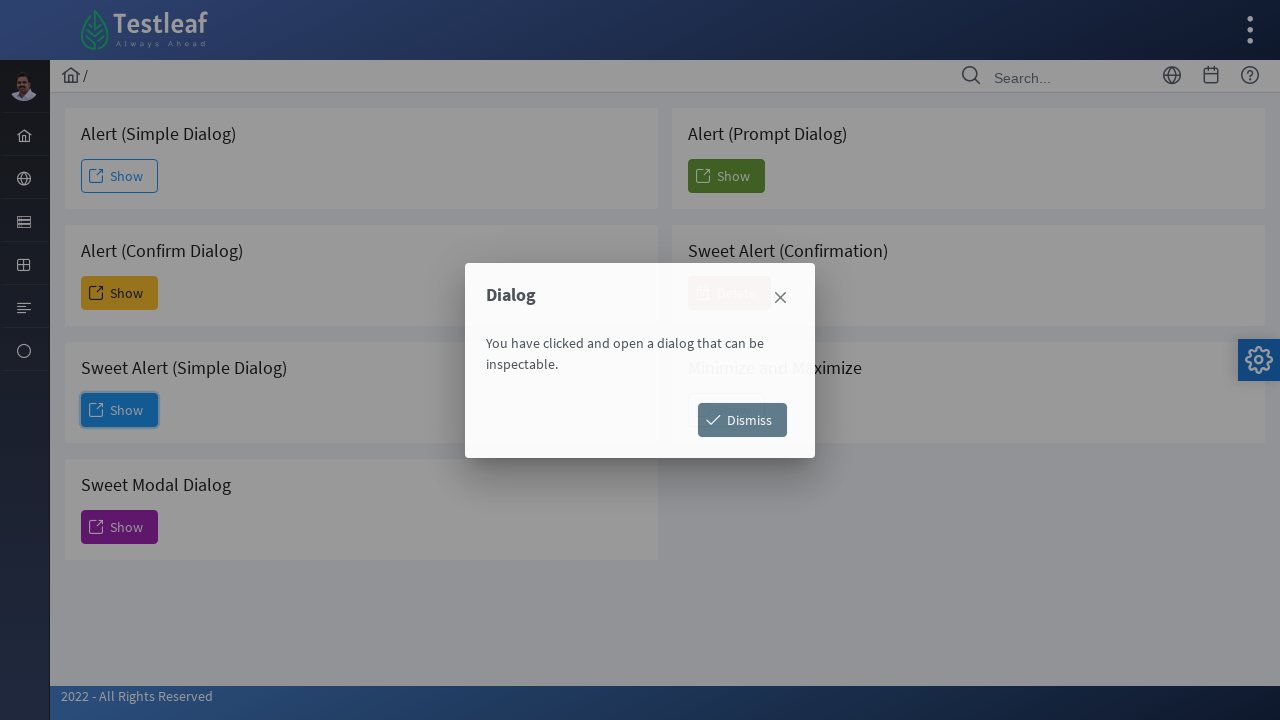

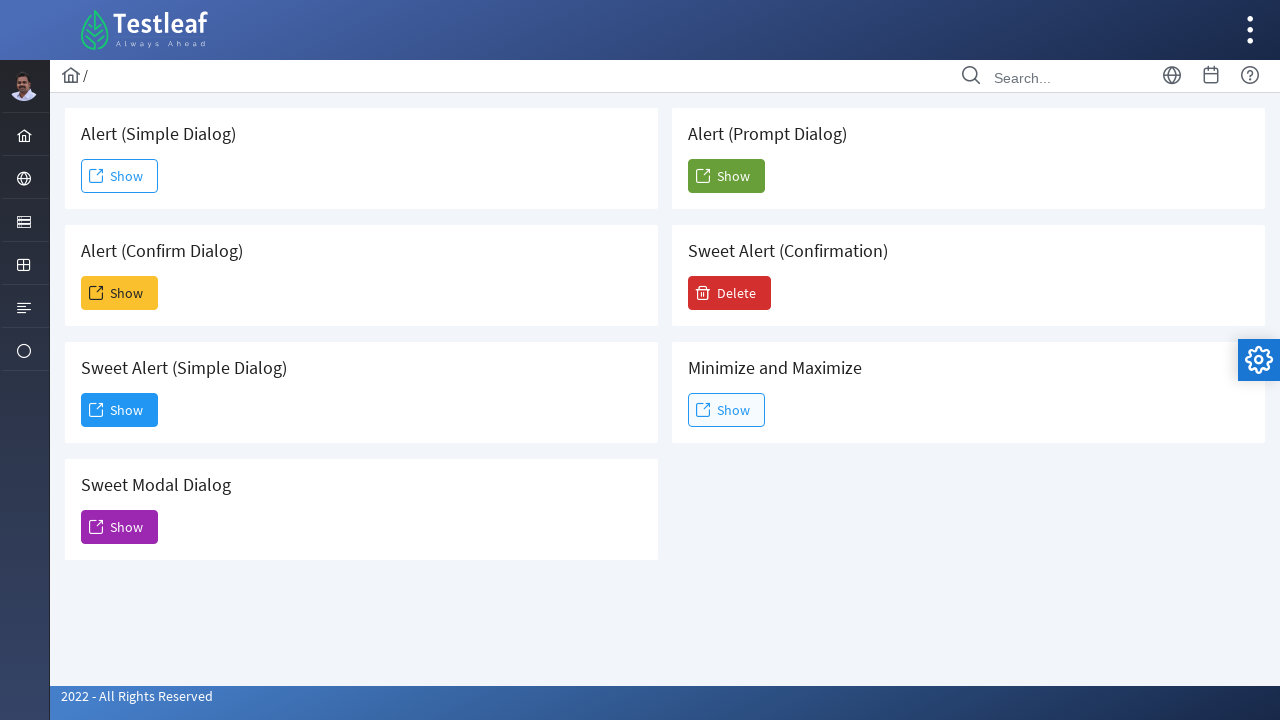